Navigates to the OrangeHRM login page and verifies the page loads by checking the current URL.

Starting URL: https://opensource-demo.orangehrmlive.com/web/index.php/auth/login

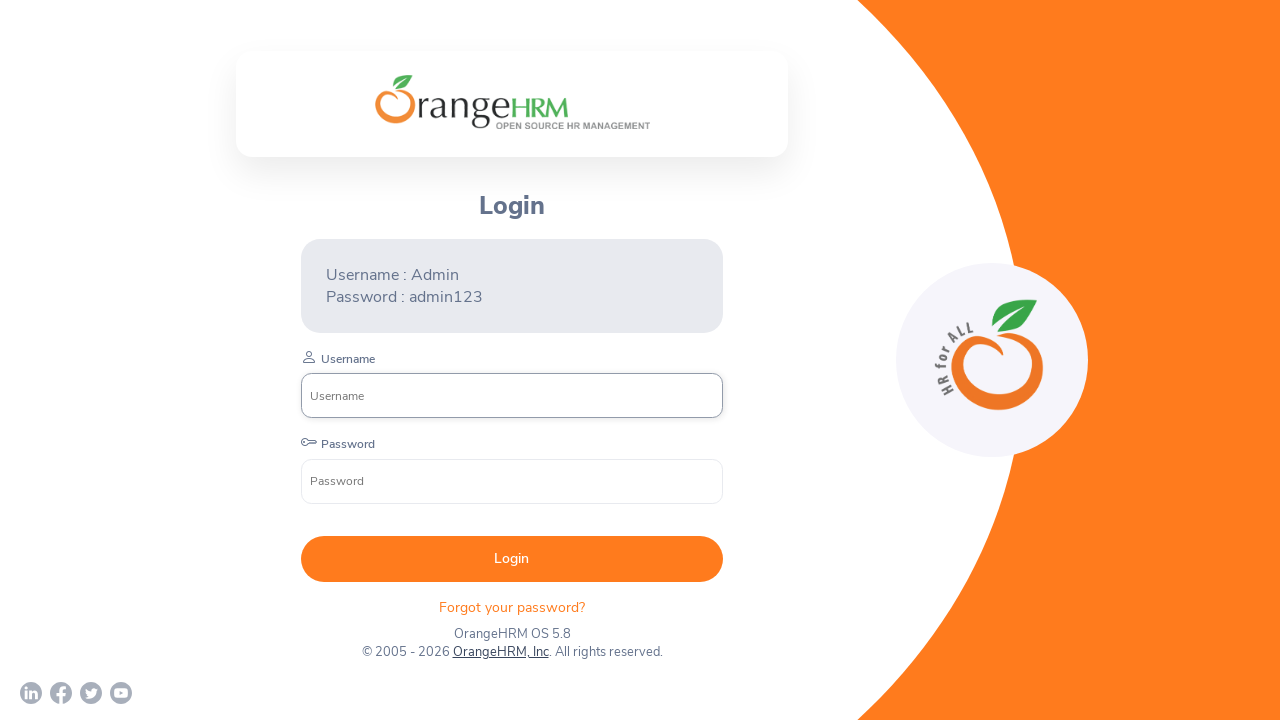

Waited for login page to load with networkidle state
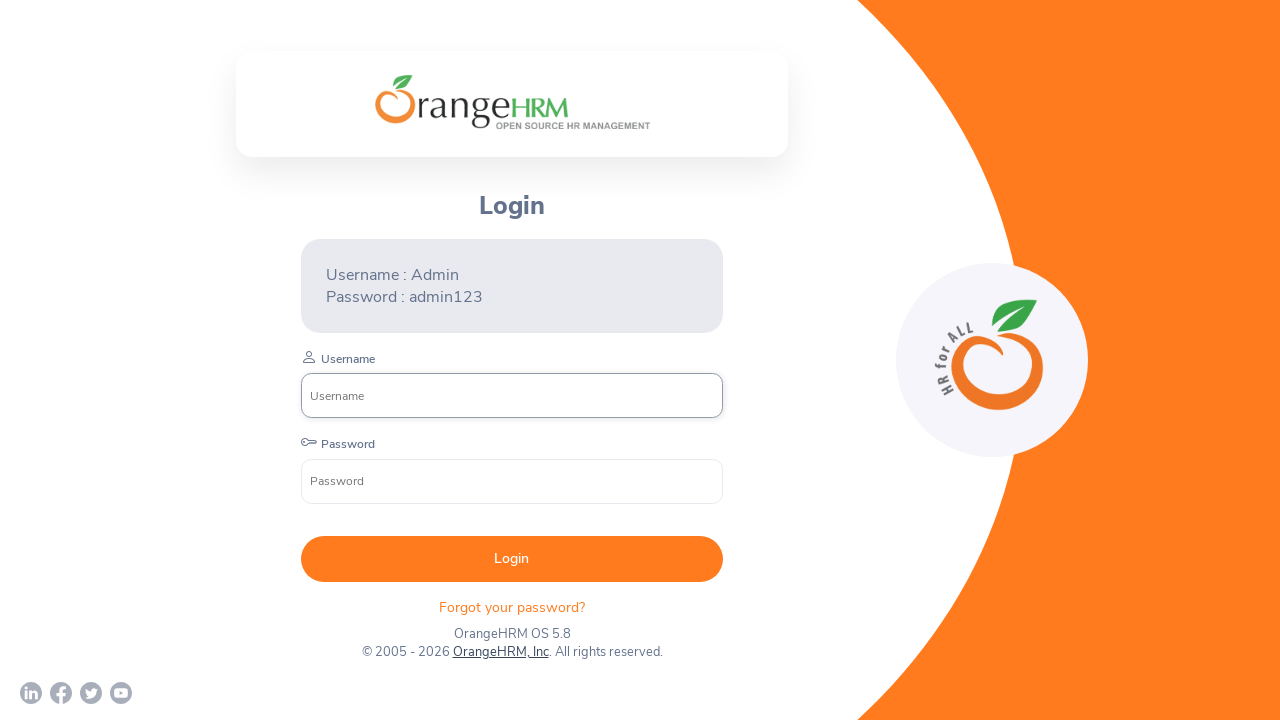

Retrieved current URL: https://opensource-demo.orangehrmlive.com/web/index.php/auth/login
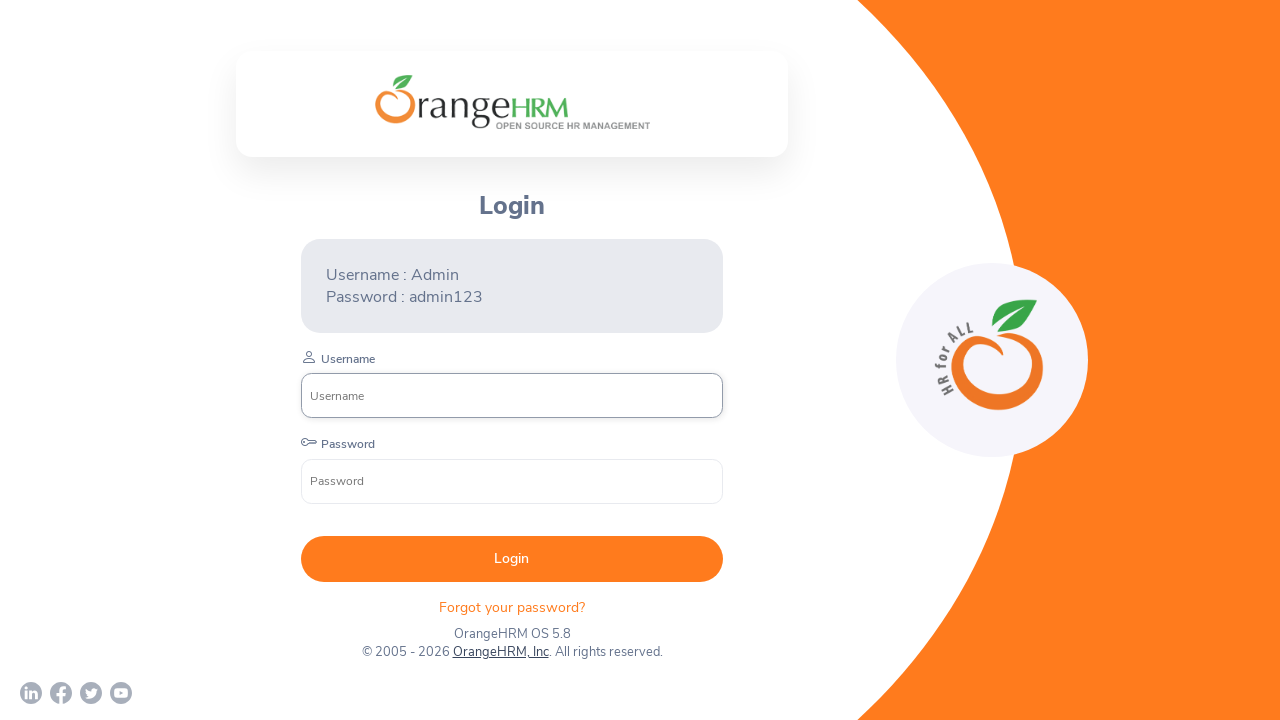

Printed current URL to console
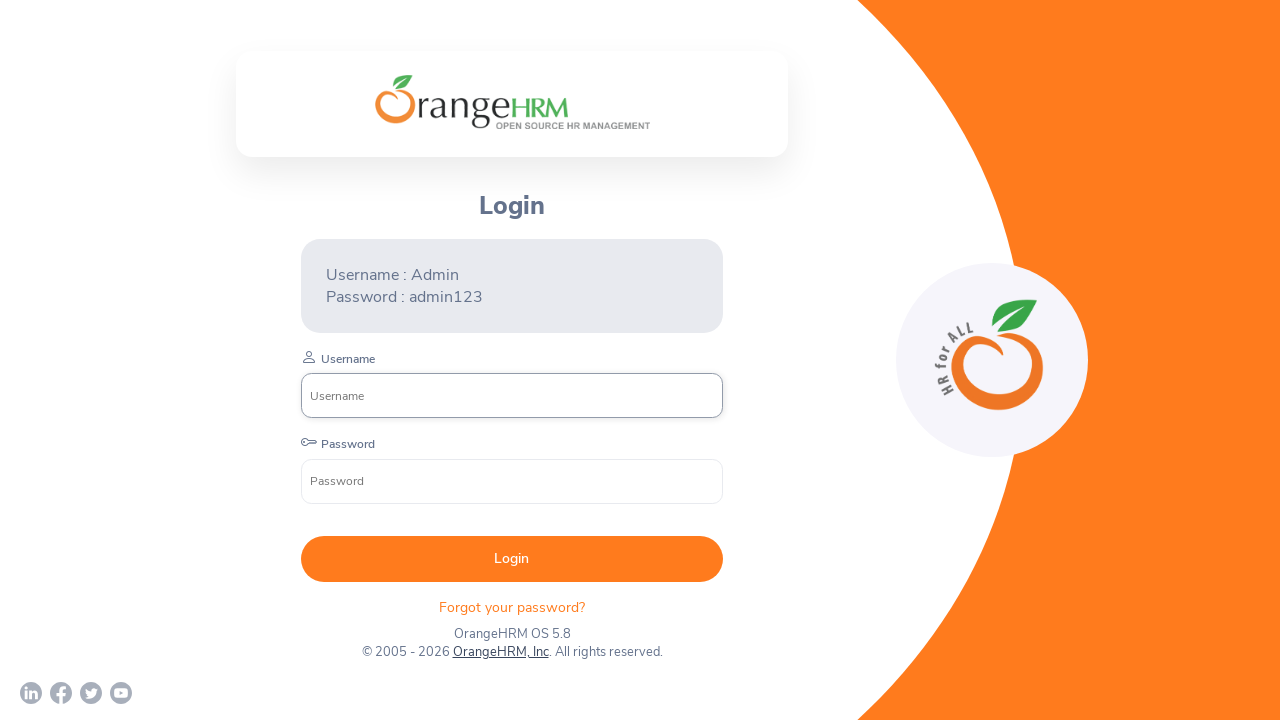

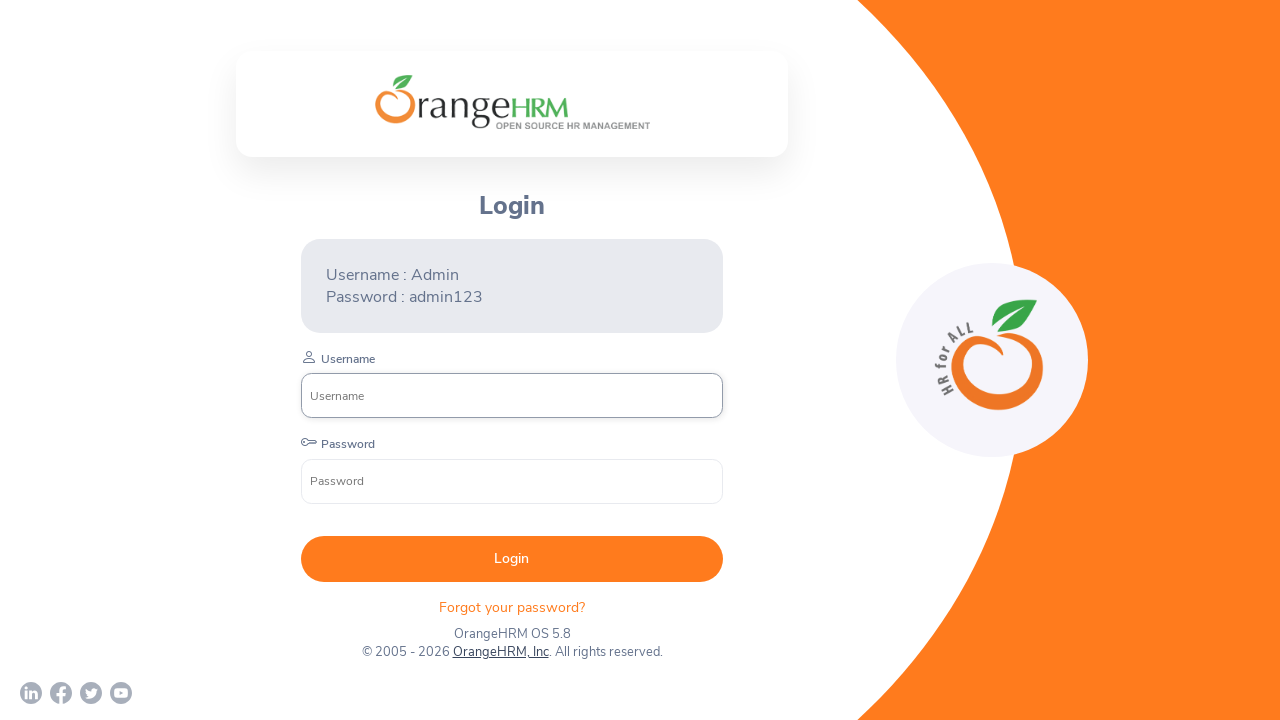